Waits for a house price to drop to $100, books it, then solves a mathematical problem to complete the booking

Starting URL: http://suninjuly.github.io/explicit_wait2.html

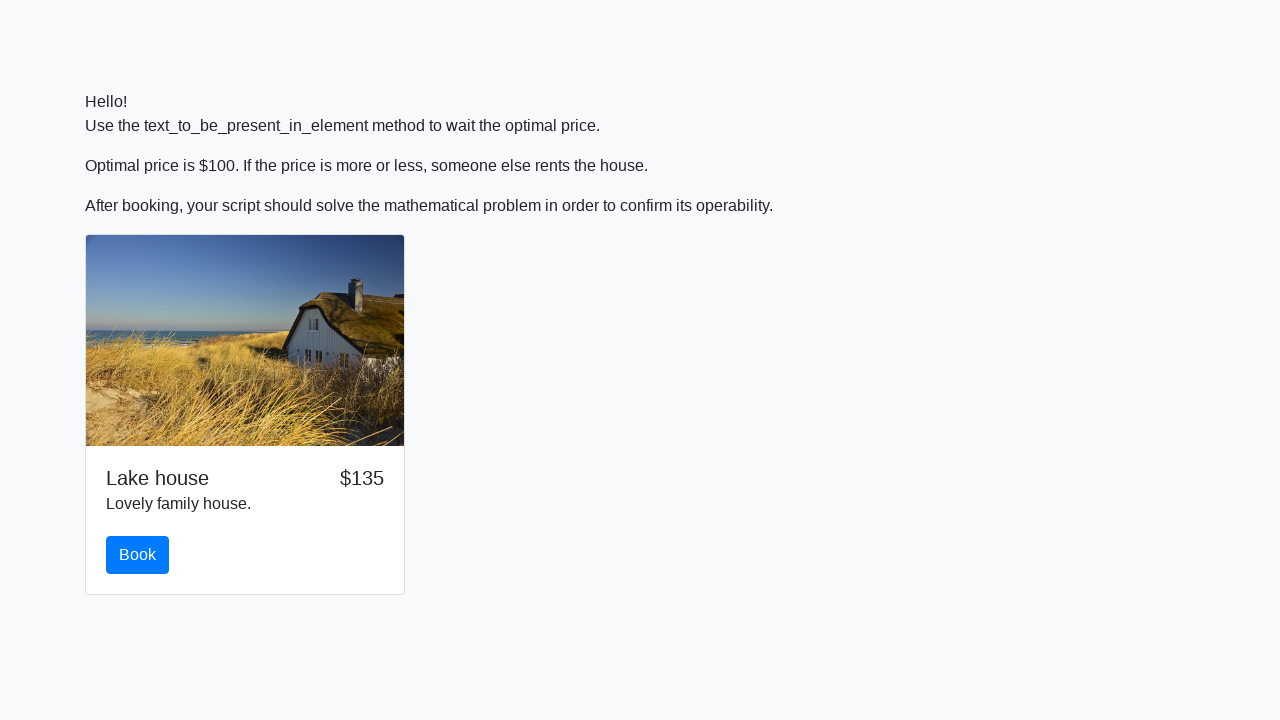

Waited for house price to drop to $100
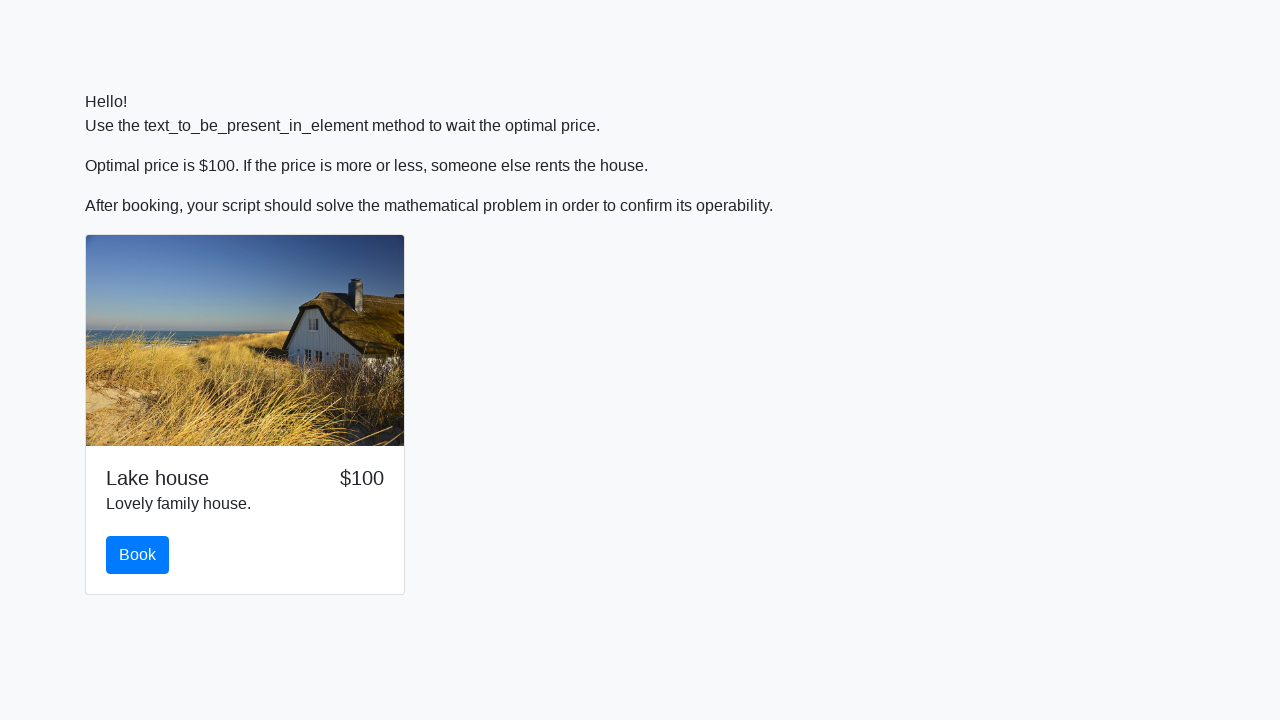

Clicked the Book button to book the house at (138, 555) on #book
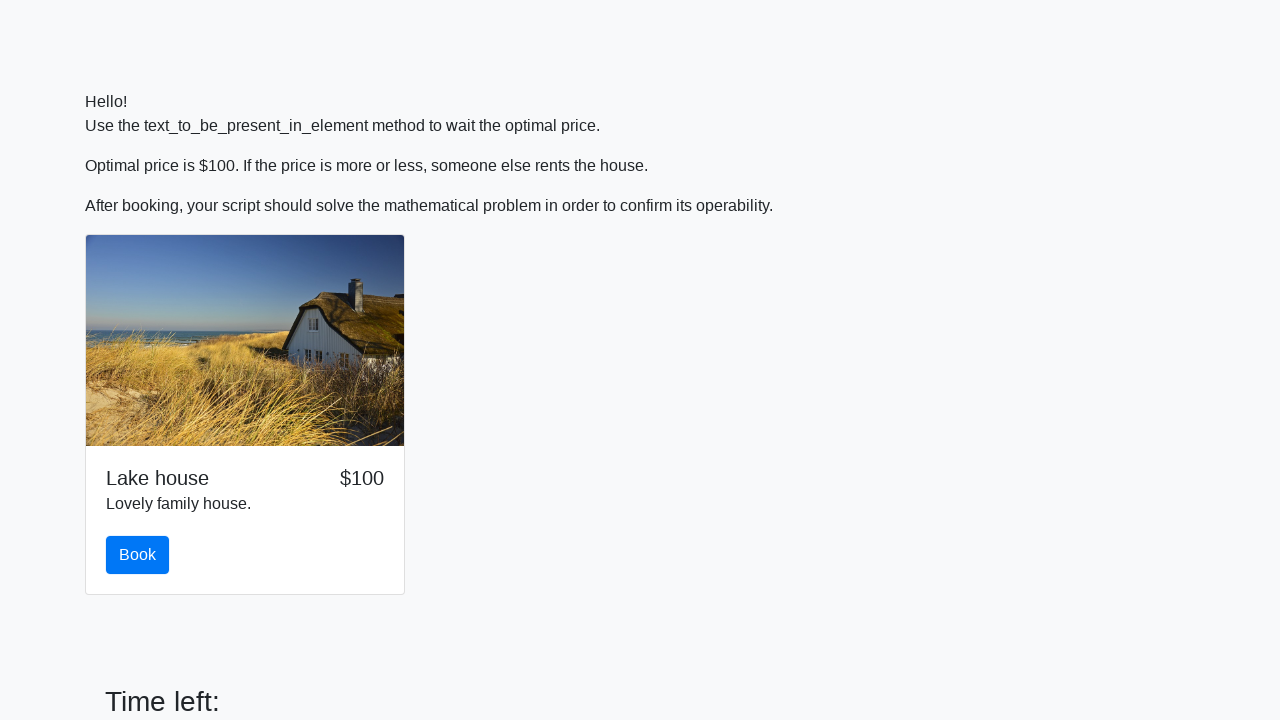

Retrieved the number value for calculation: 334
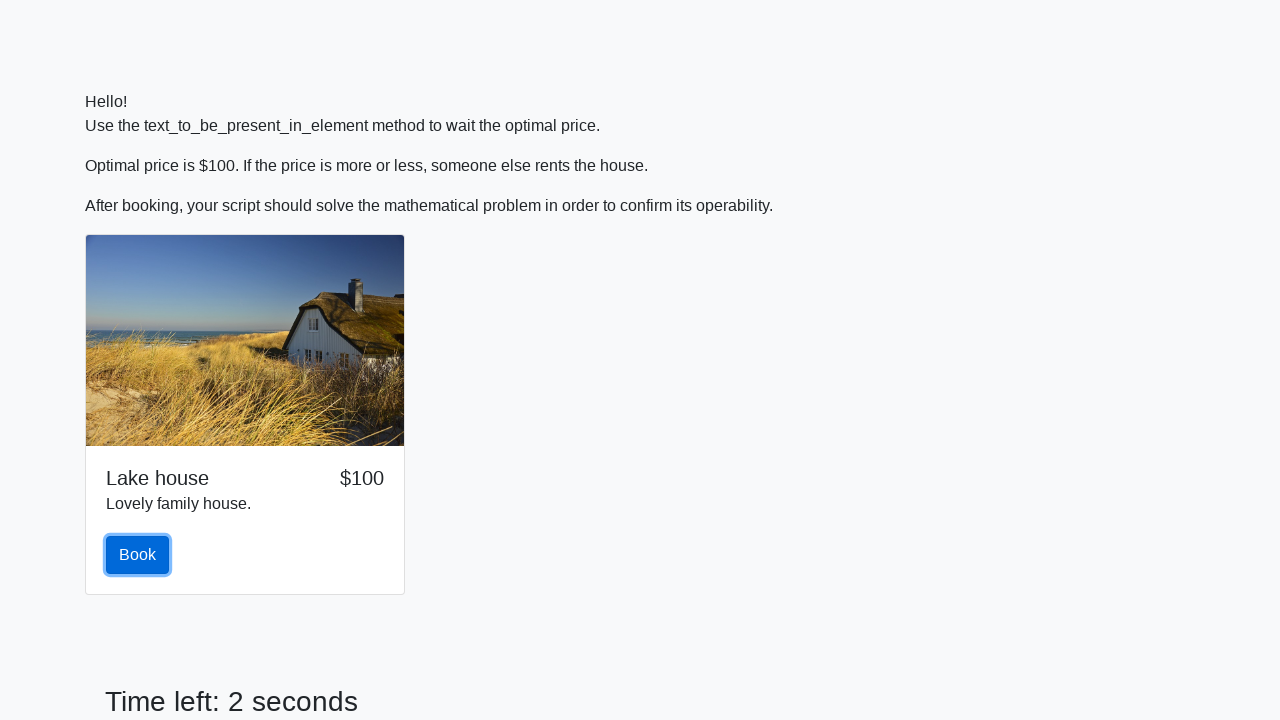

Calculated and entered the answer: 2.3065836669516298 on #answer
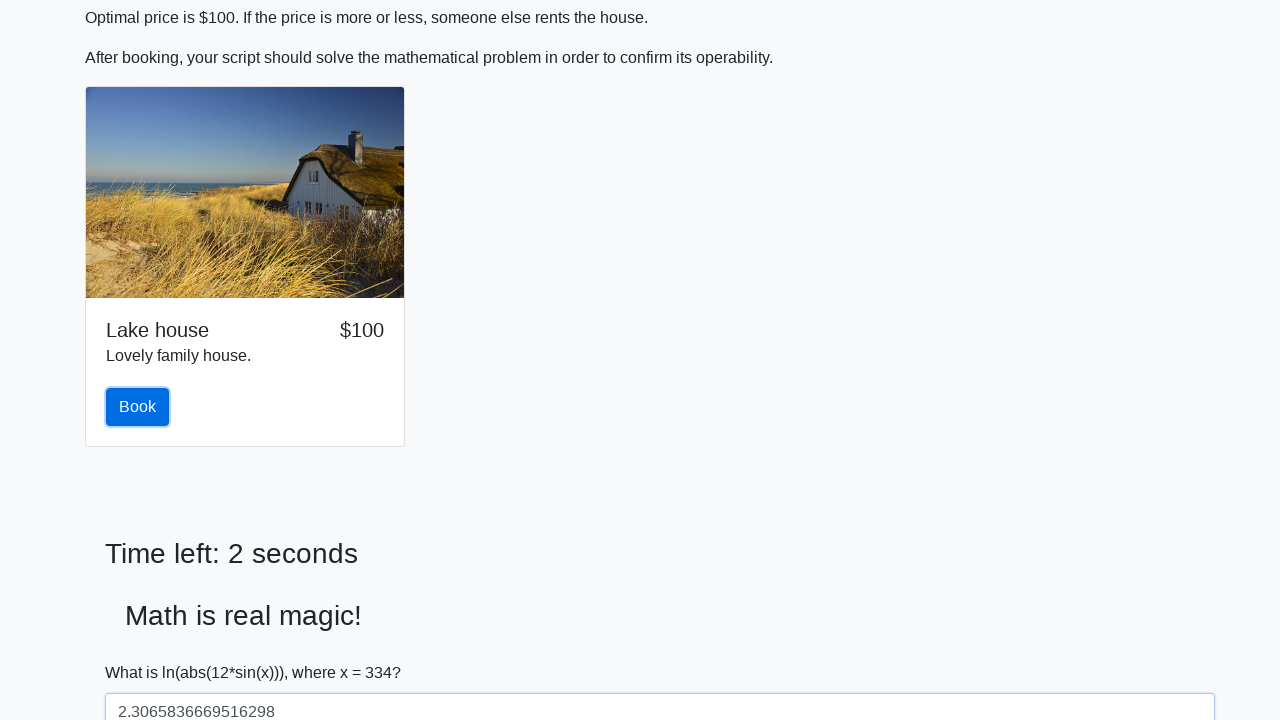

Clicked the Solve button to submit the mathematical answer at (143, 651) on #solve
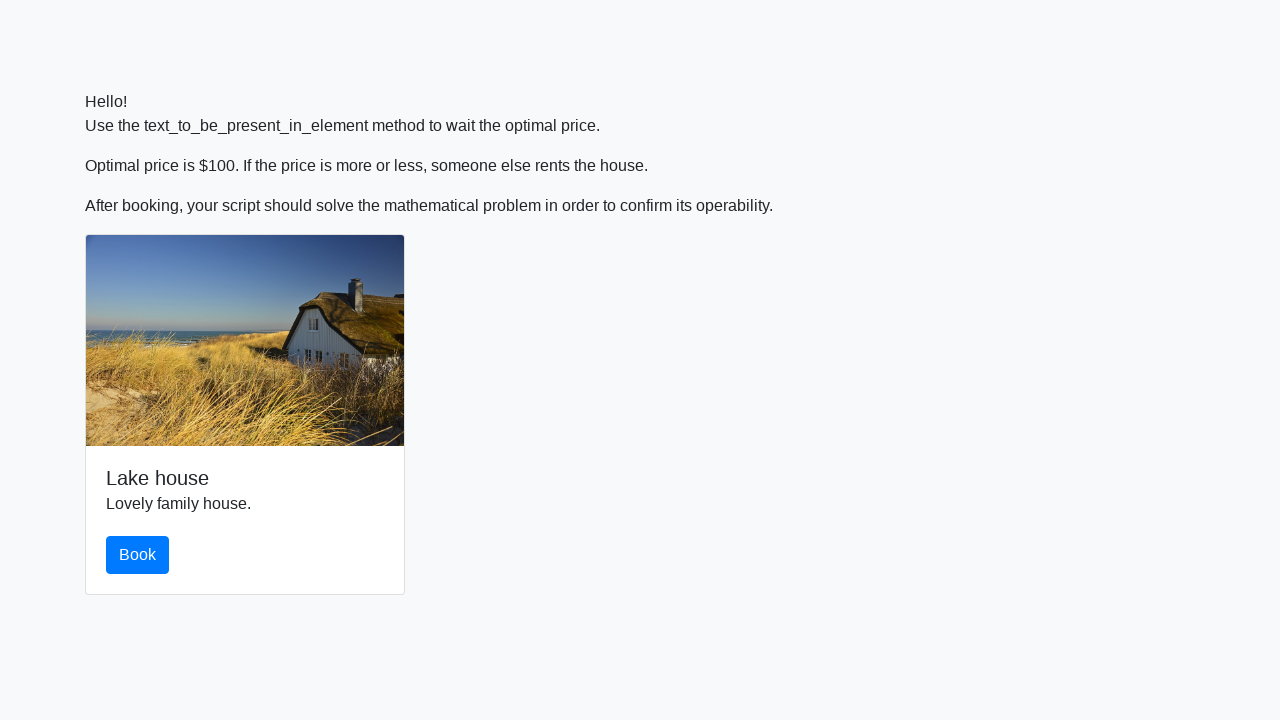

Waited 500ms for alert to appear
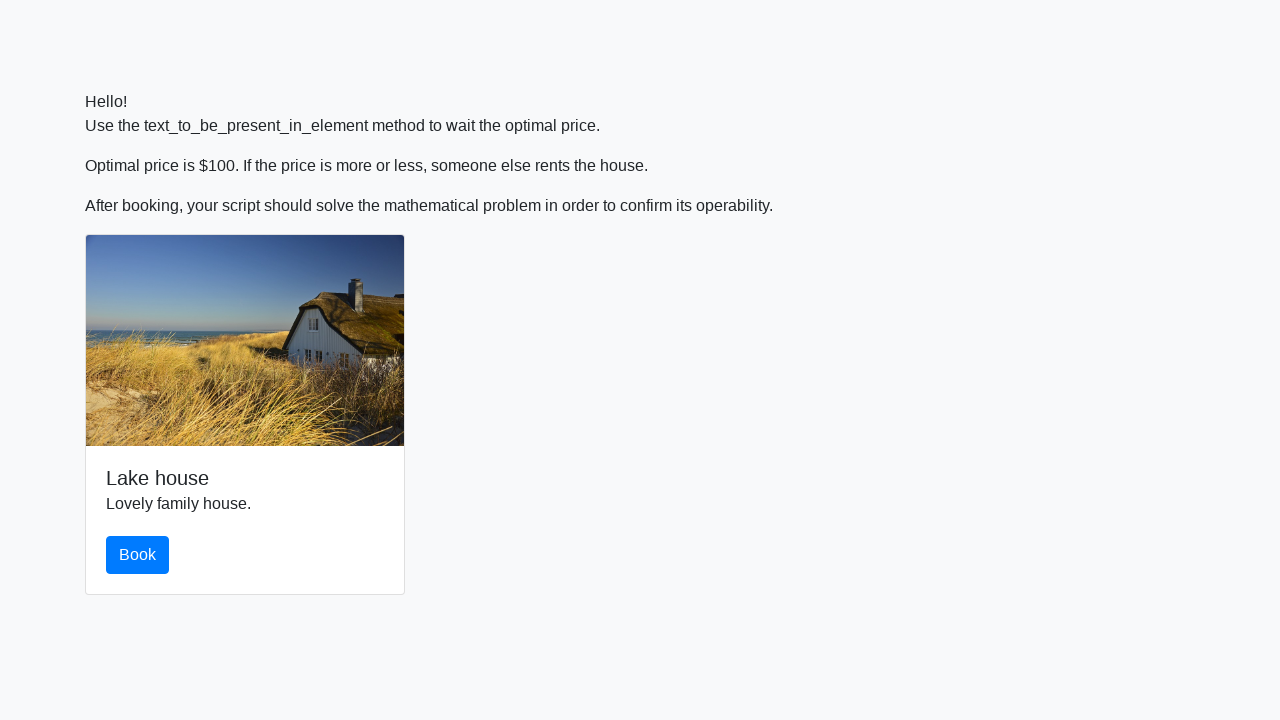

Retrieved alert text from page
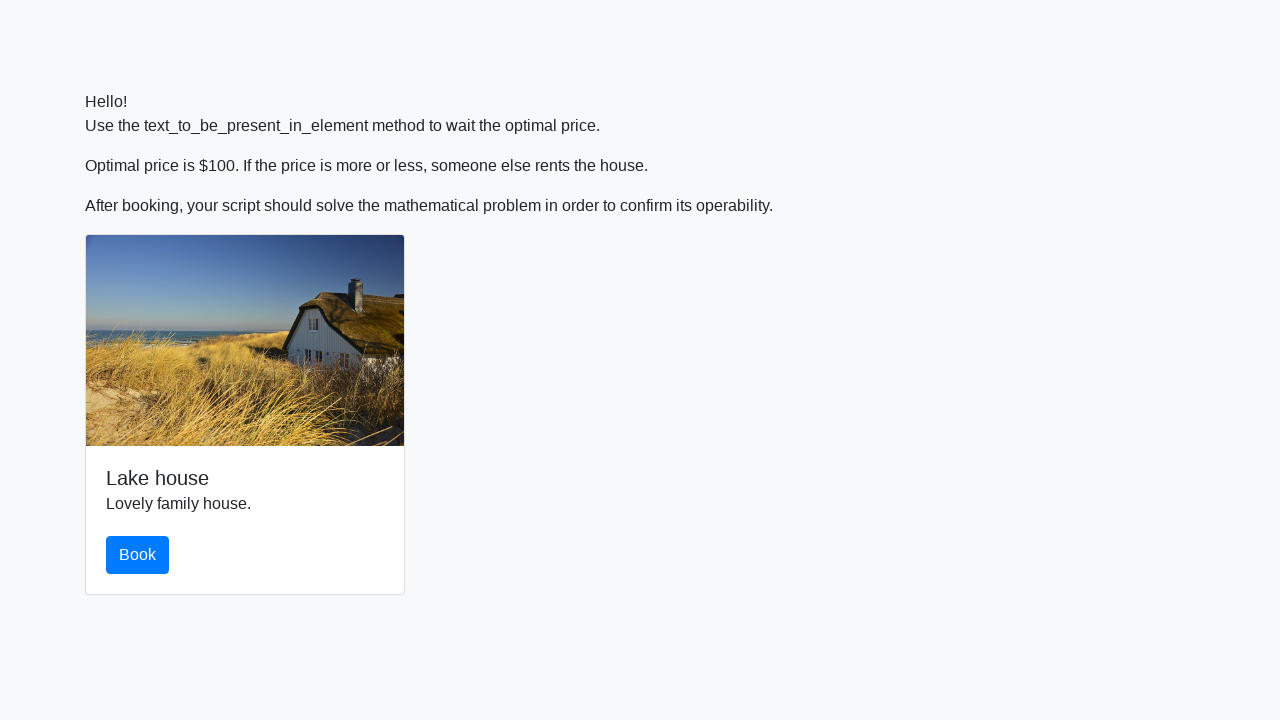

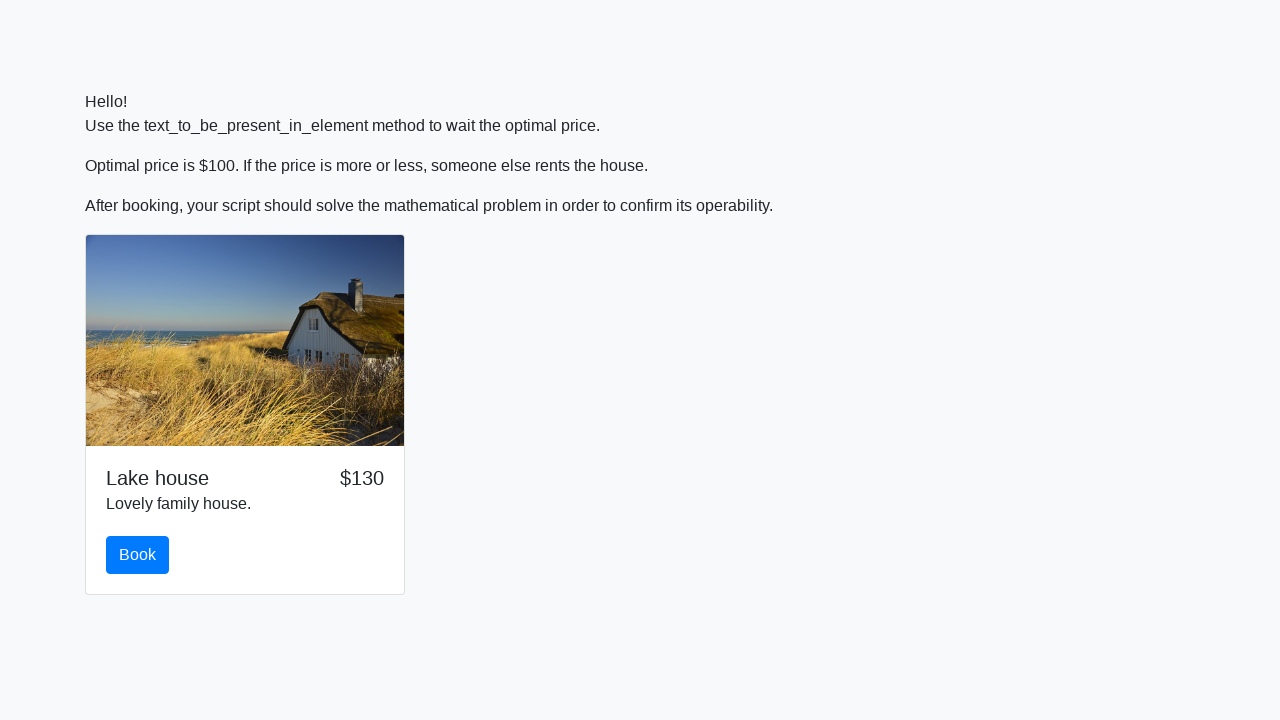